Tests sorting the Due column in ascending order using semantic class-based locators on the second table

Starting URL: http://the-internet.herokuapp.com/tables

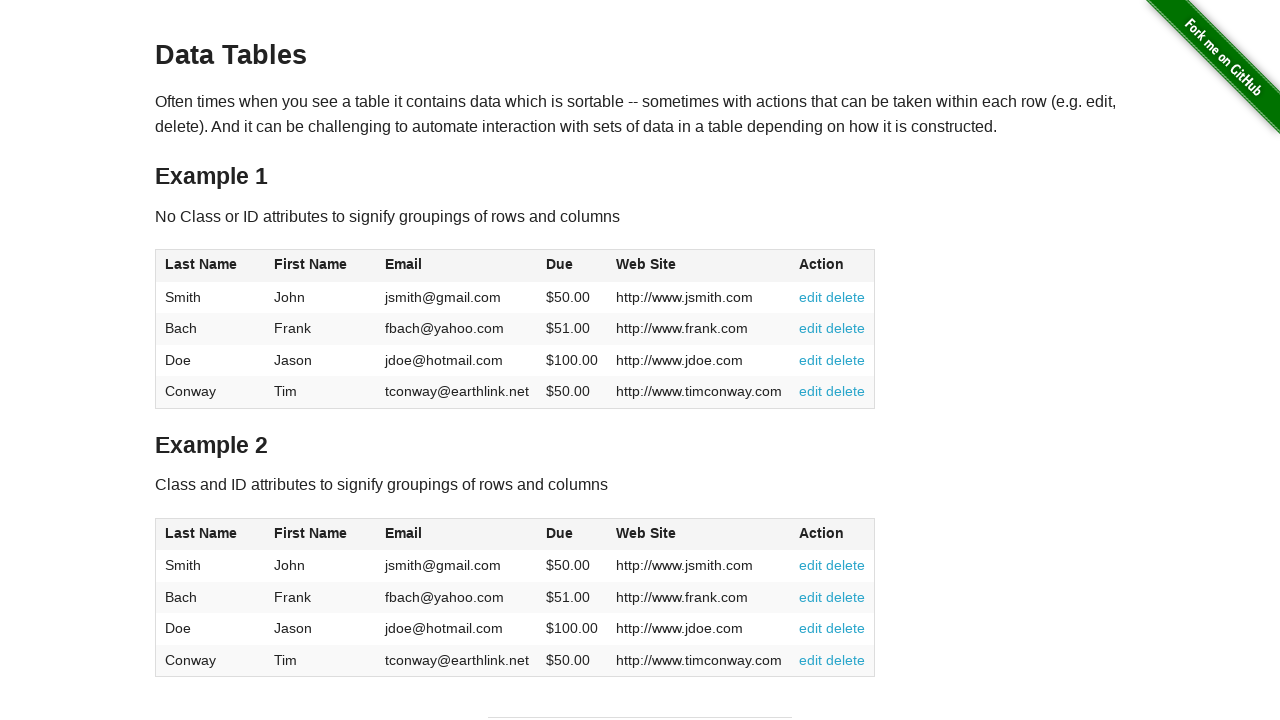

Clicked Due column header in second table to sort at (560, 533) on #table2 thead .dues
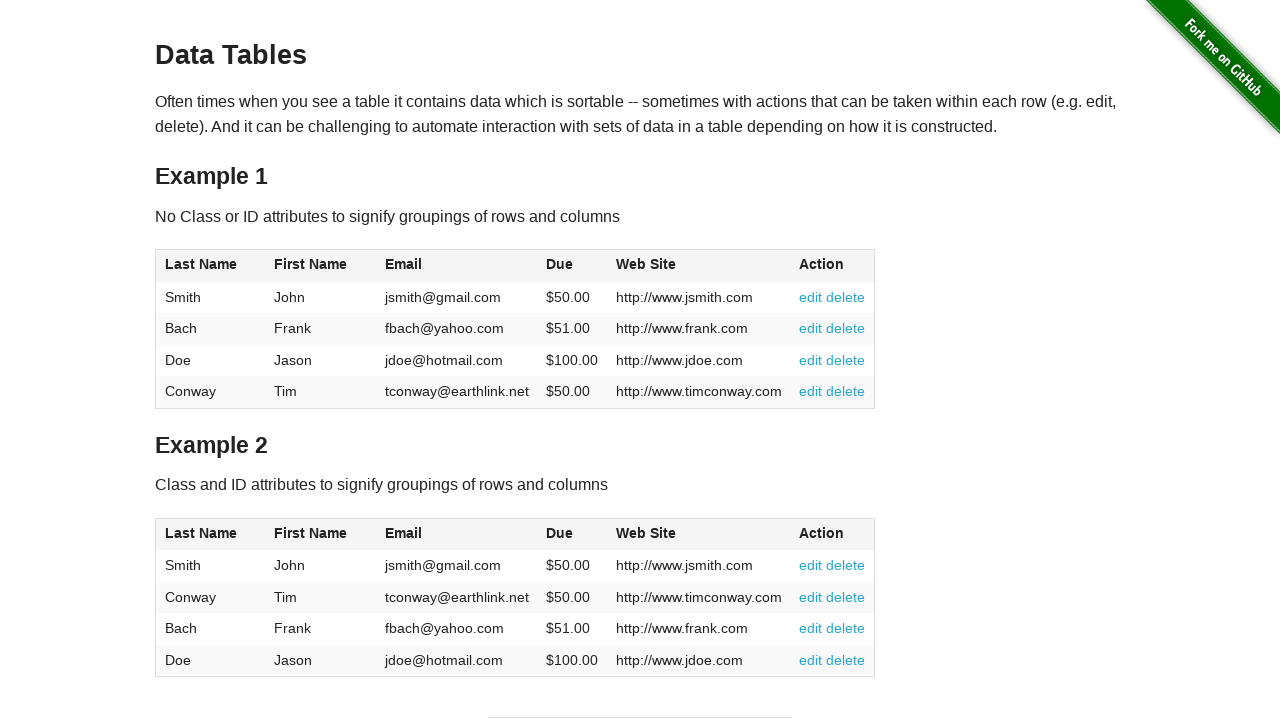

Due column cells loaded in second table
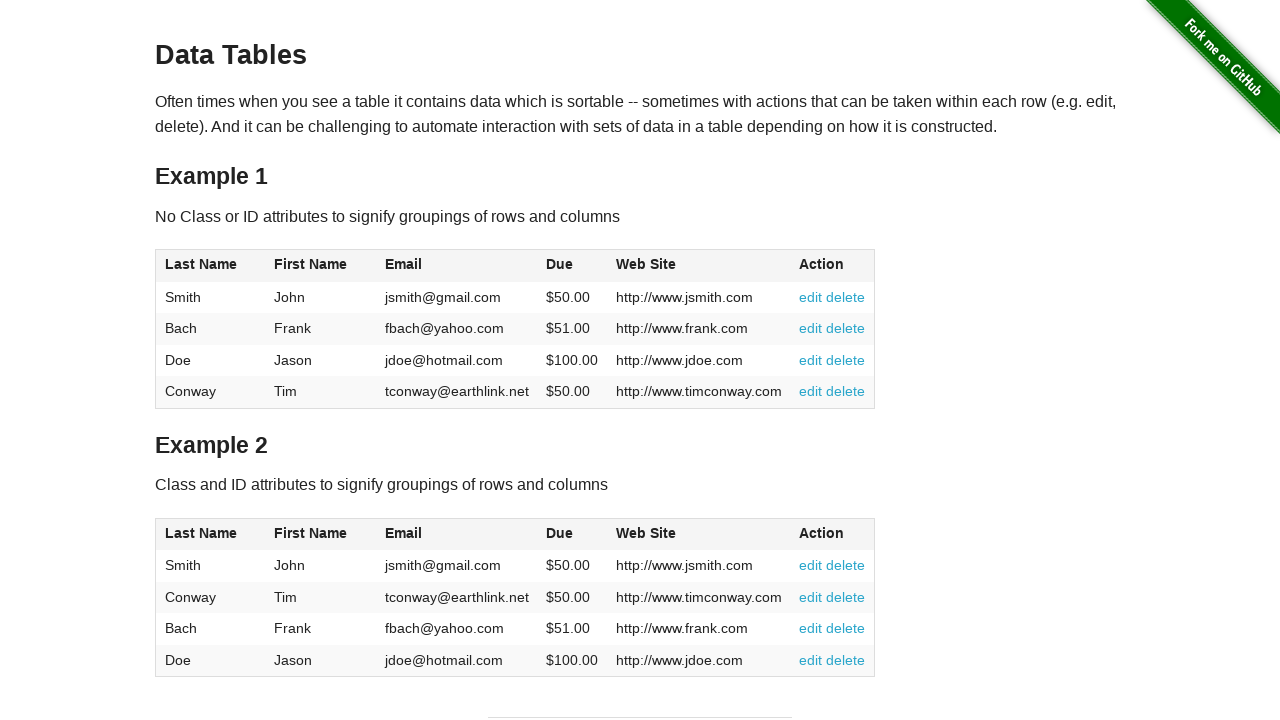

Retrieved all due value cells from second table
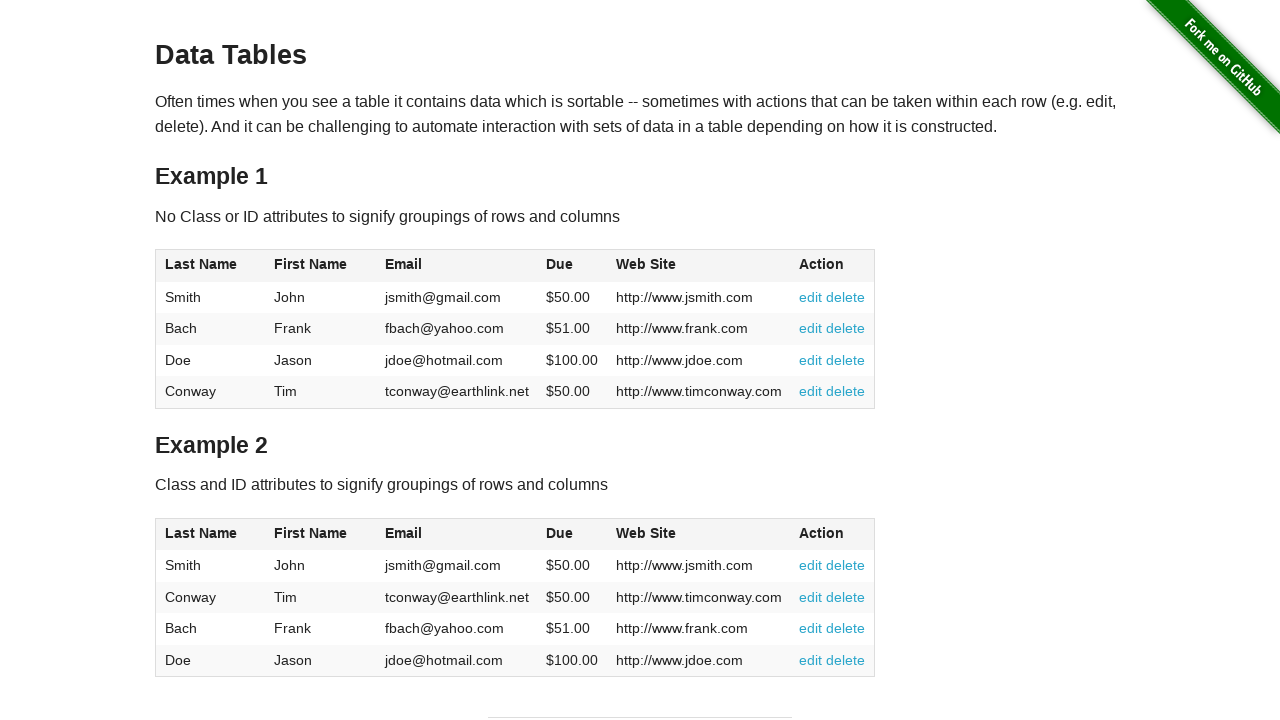

Extracted due values from cells: [50.0, 50.0, 51.0, 100.0]
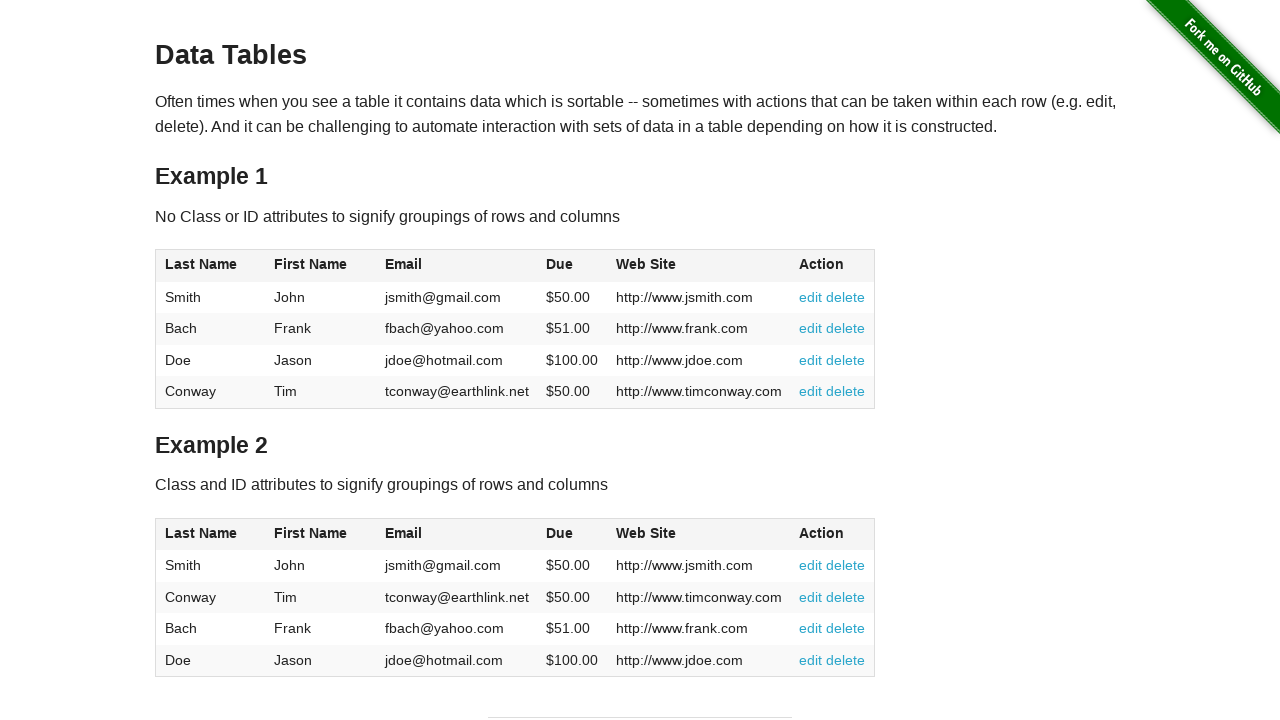

Verified dues are sorted in ascending order
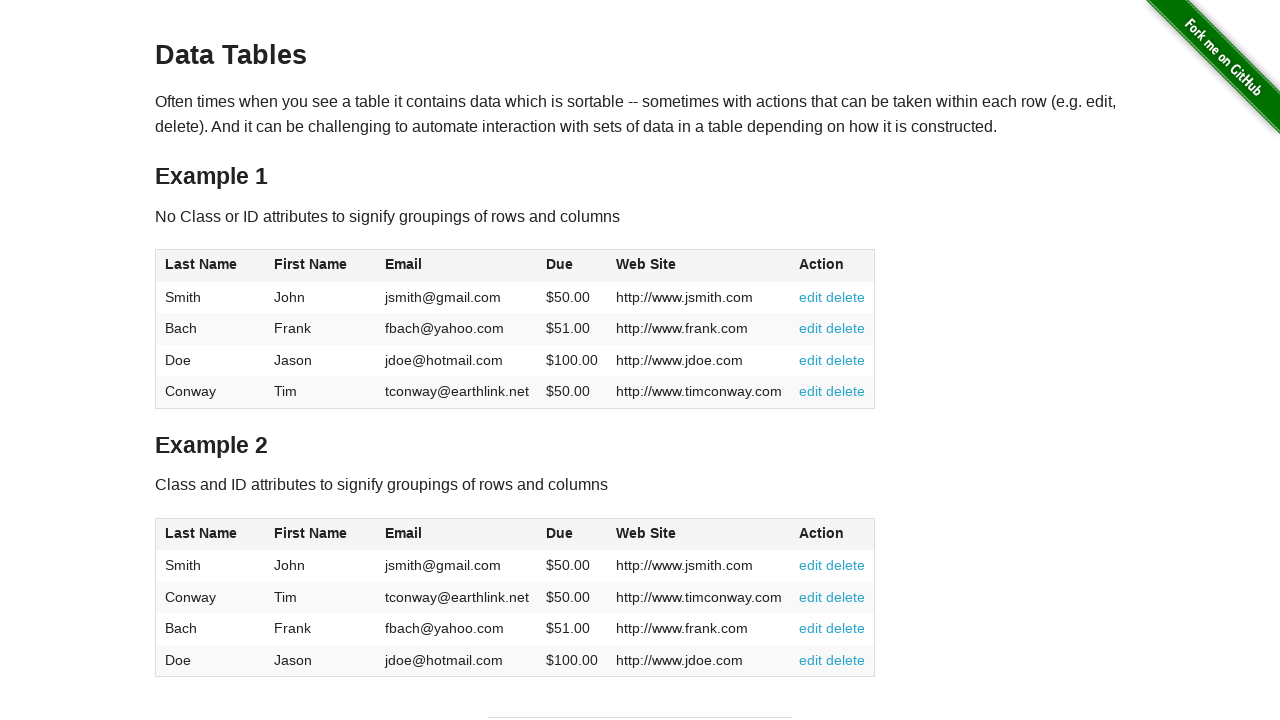

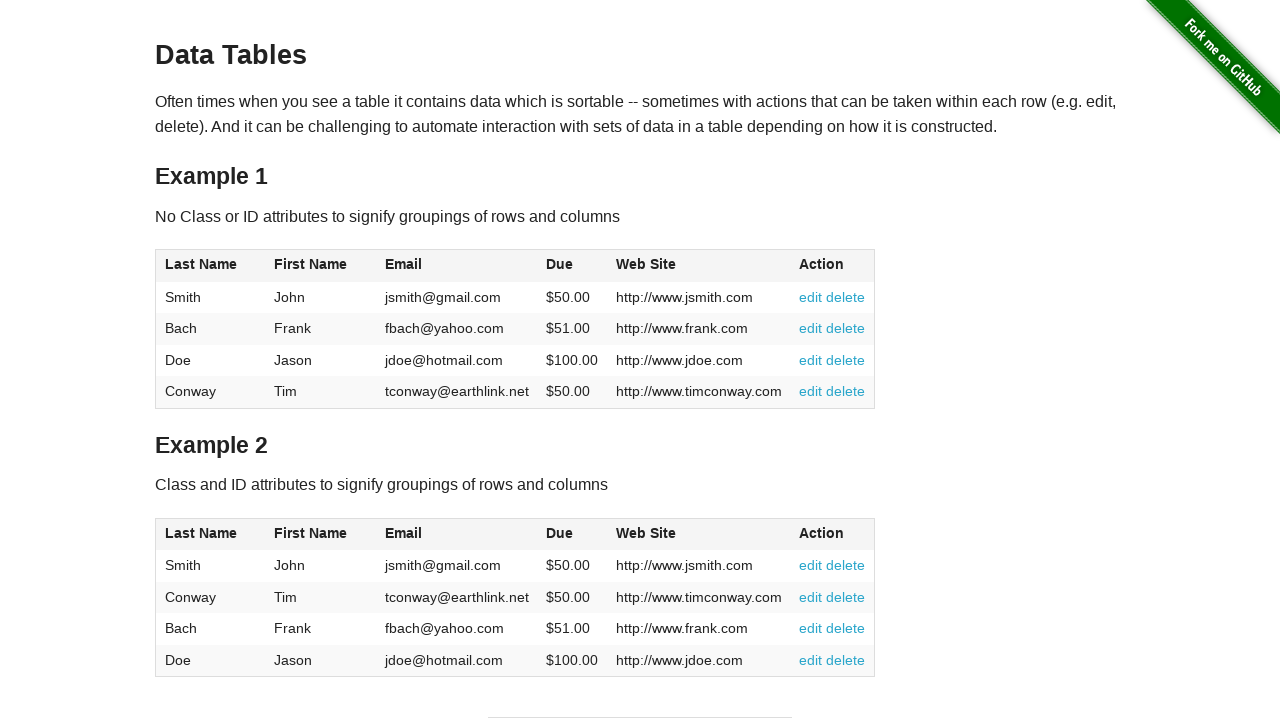